Verifies specific table cell content by checking that the last cell of row 8 contains "Canada"

Starting URL: https://www.w3schools.com/css/css_table.asp

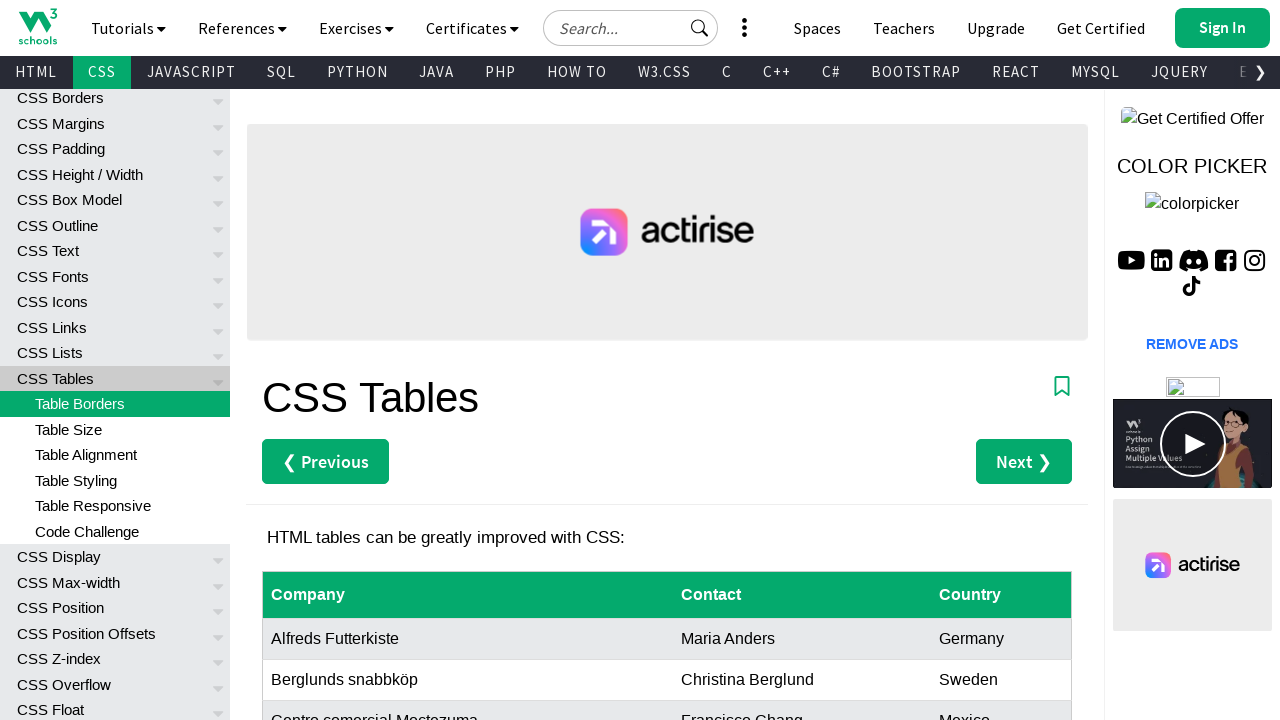

Navigated to W3Schools CSS table page
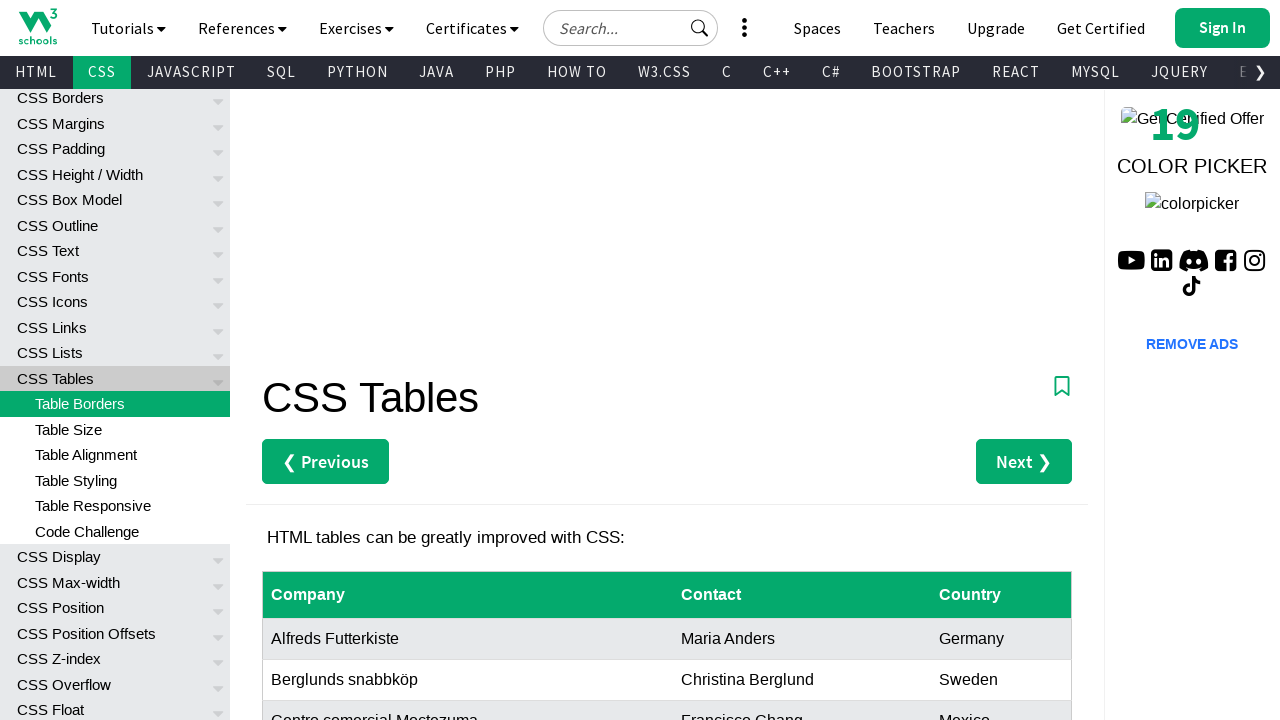

Retrieved text content from row 8, last cell of customers table
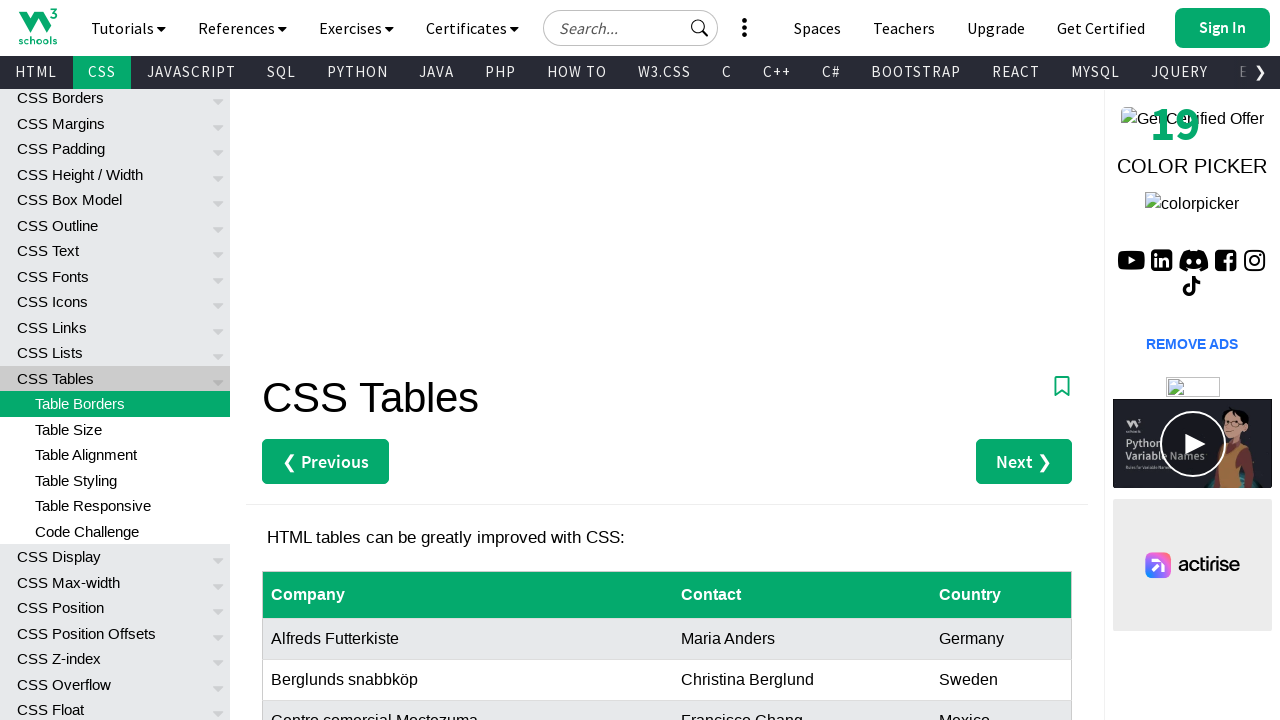

Asserted that cell text equals 'Canada'
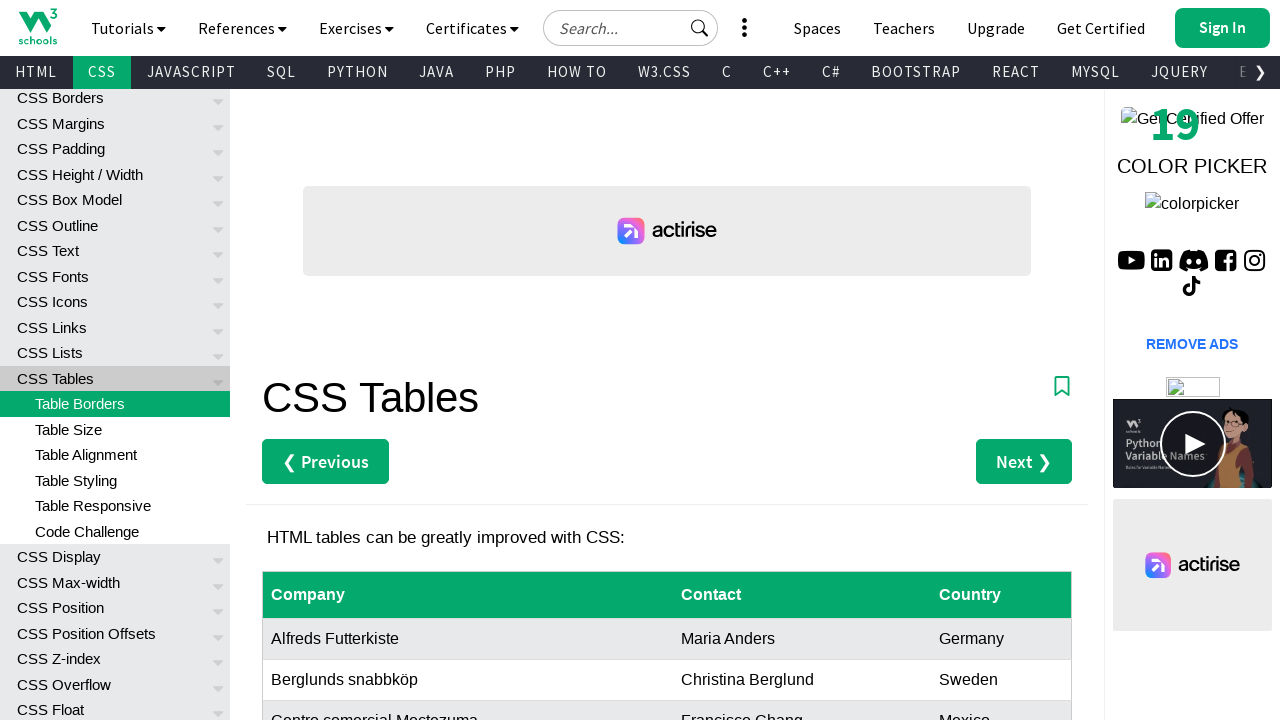

Asserted that cell text contains 'Can'
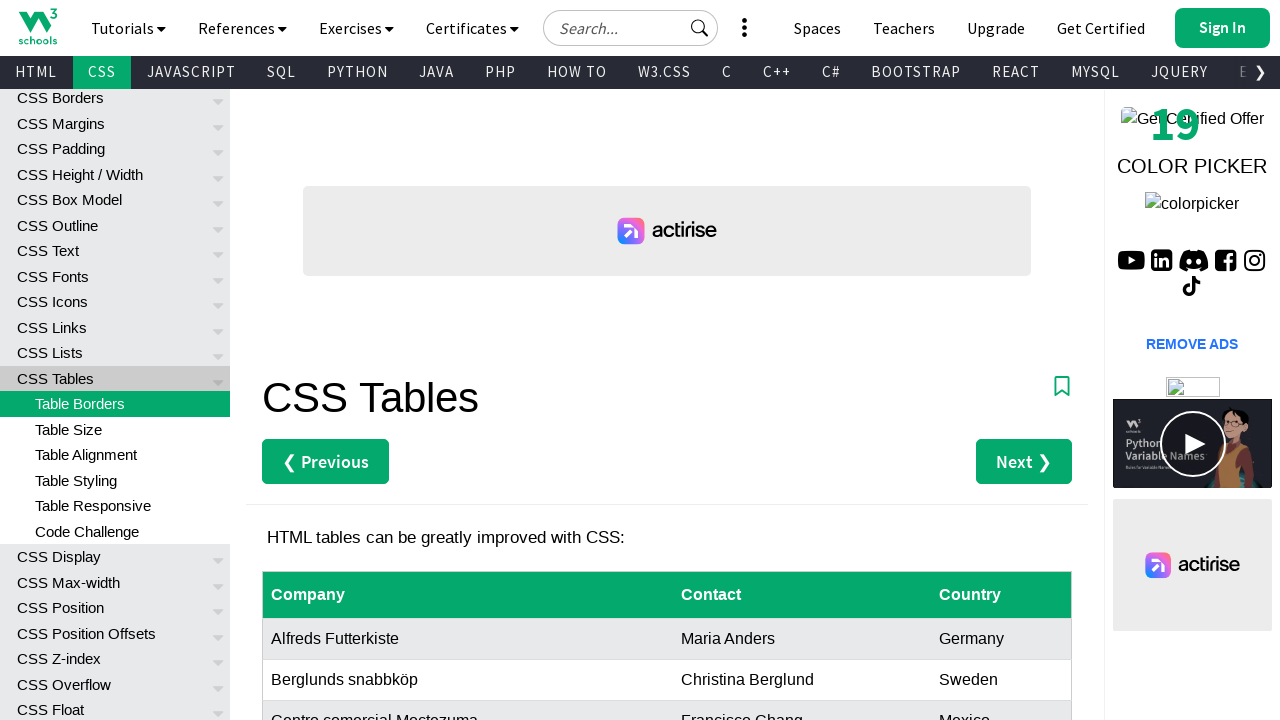

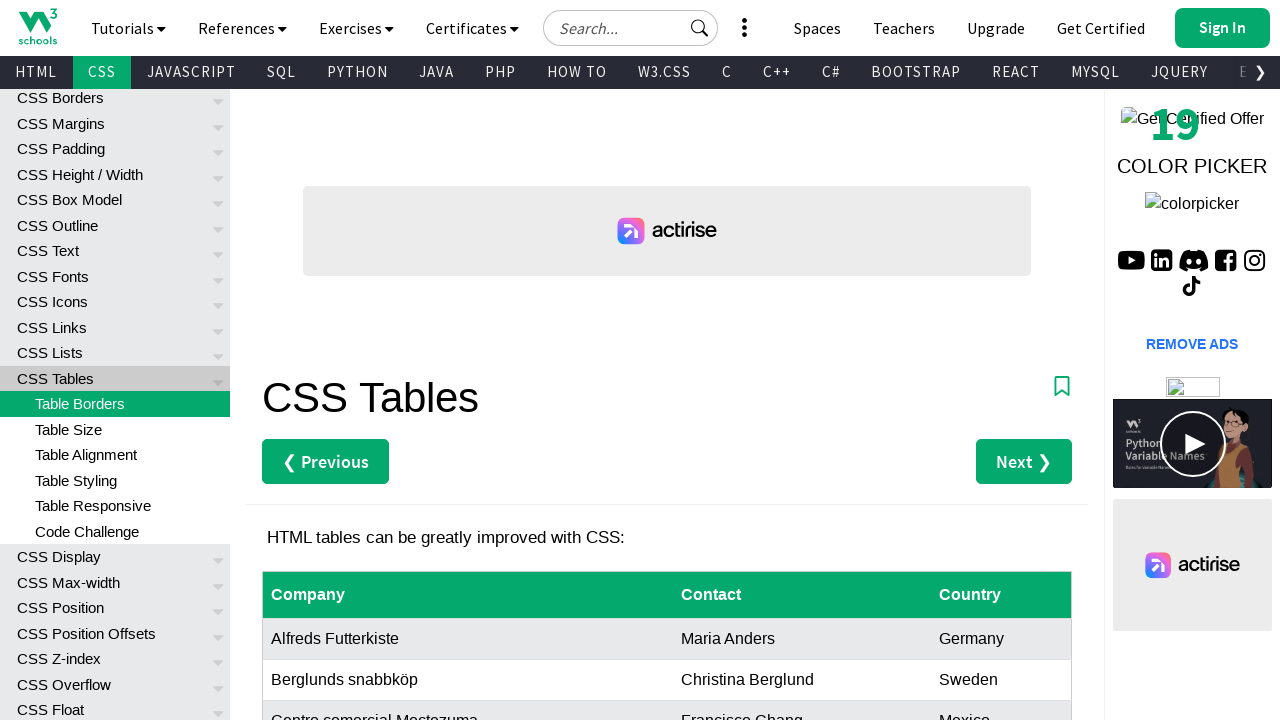